Tests checkbox interaction on an automation practice page by finding all checkboxes and clicking the one with value "option2"

Starting URL: https://rahulshettyacademy.com/AutomationPractice/

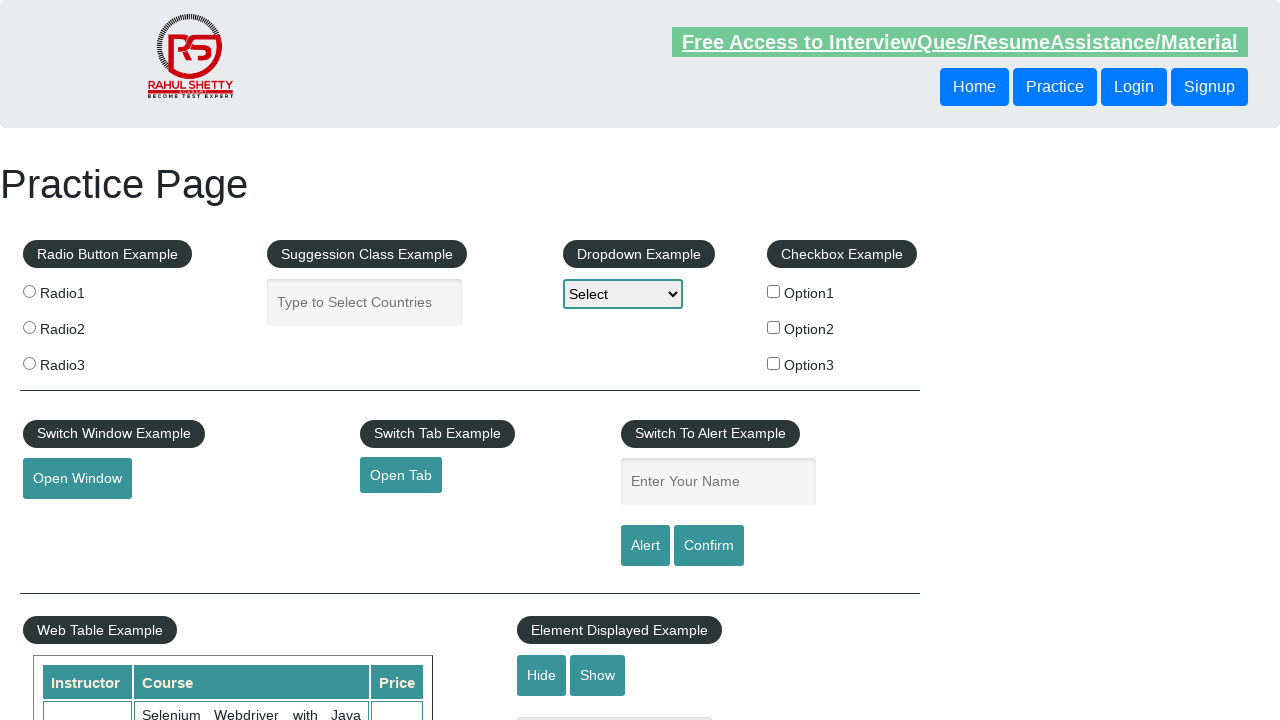

Waited for checkboxes to be present on the page
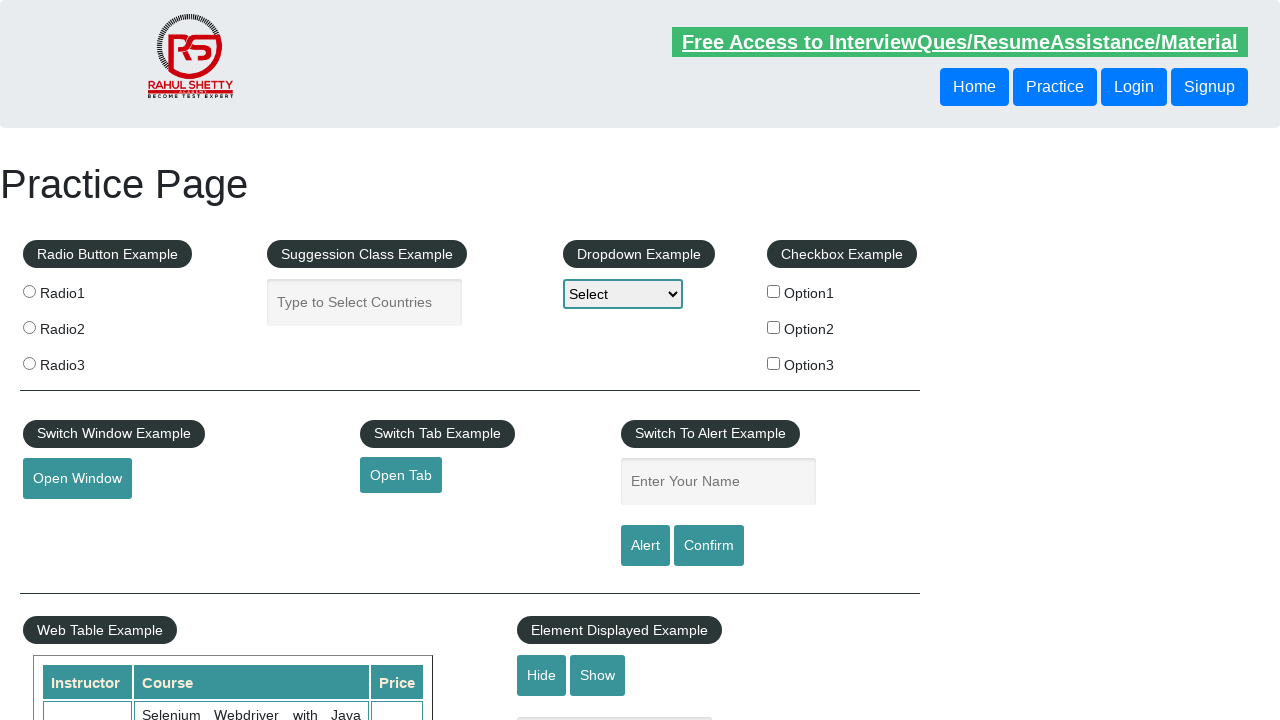

Located all checkboxes on the page
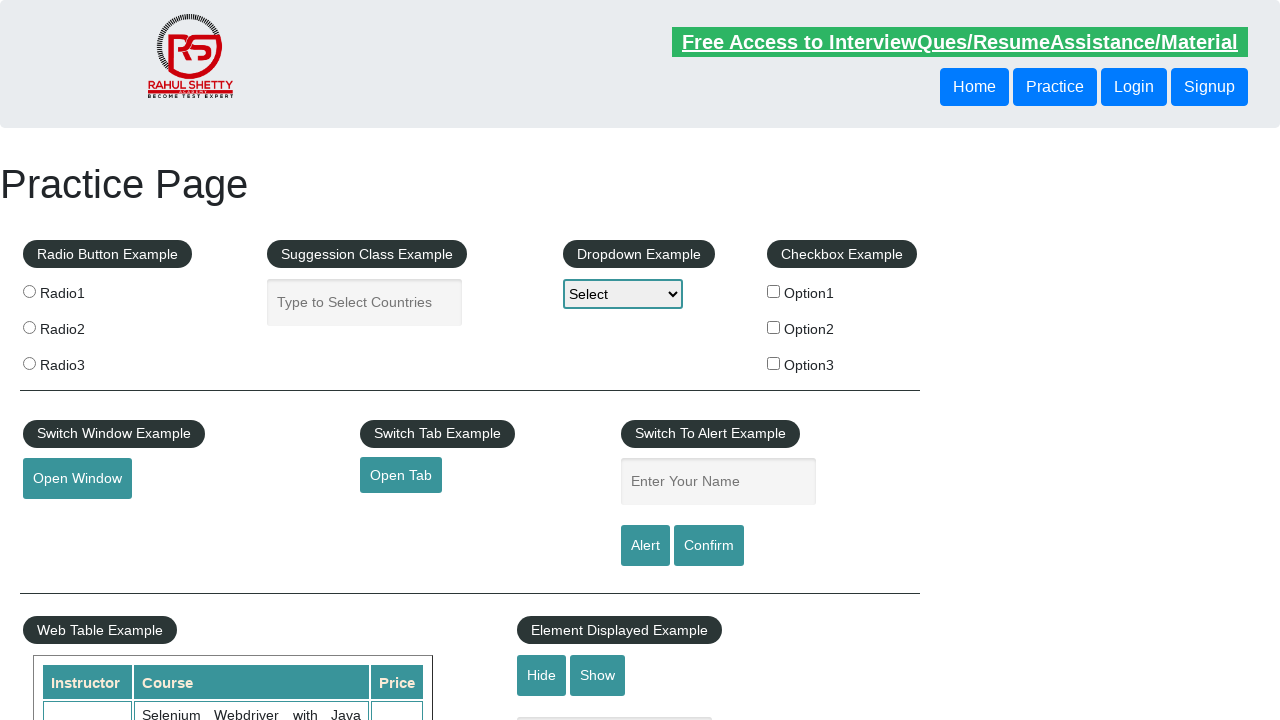

Found 3 checkboxes on the page
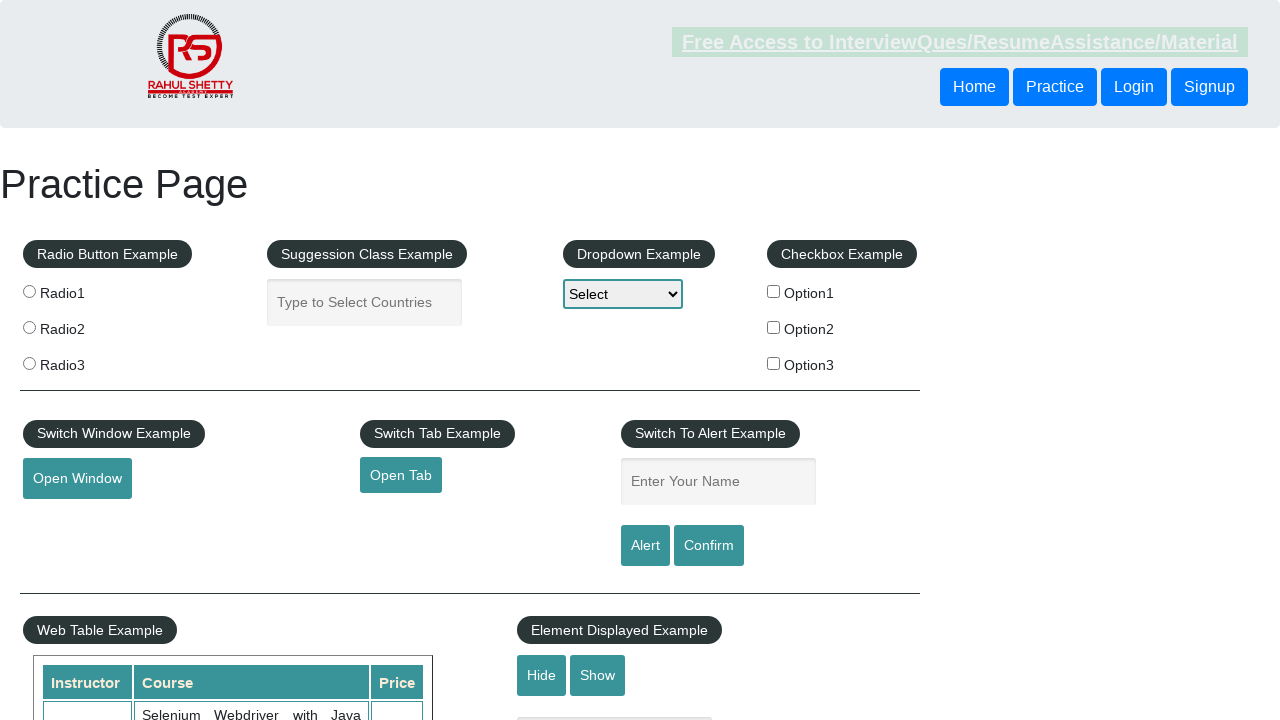

Clicked checkbox with value 'option2' at (774, 327) on input[type='checkbox'] >> nth=1
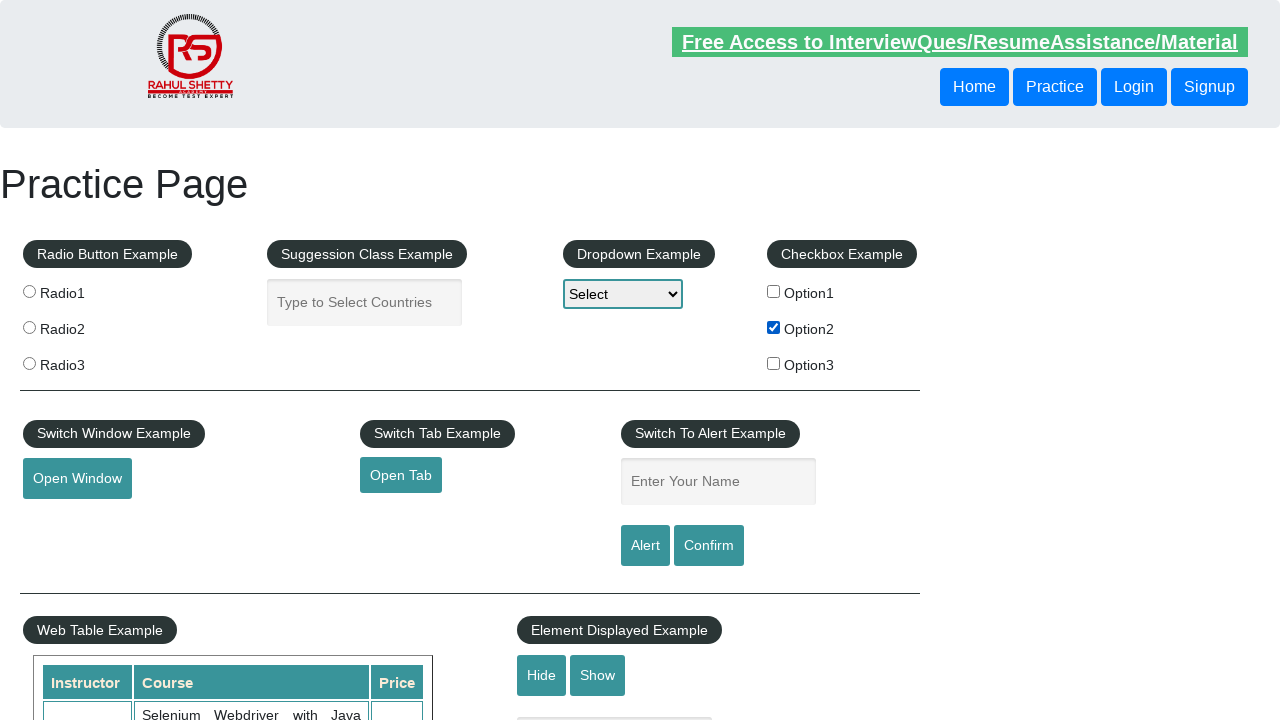

Verified that checkbox with value 'option2' is now selected
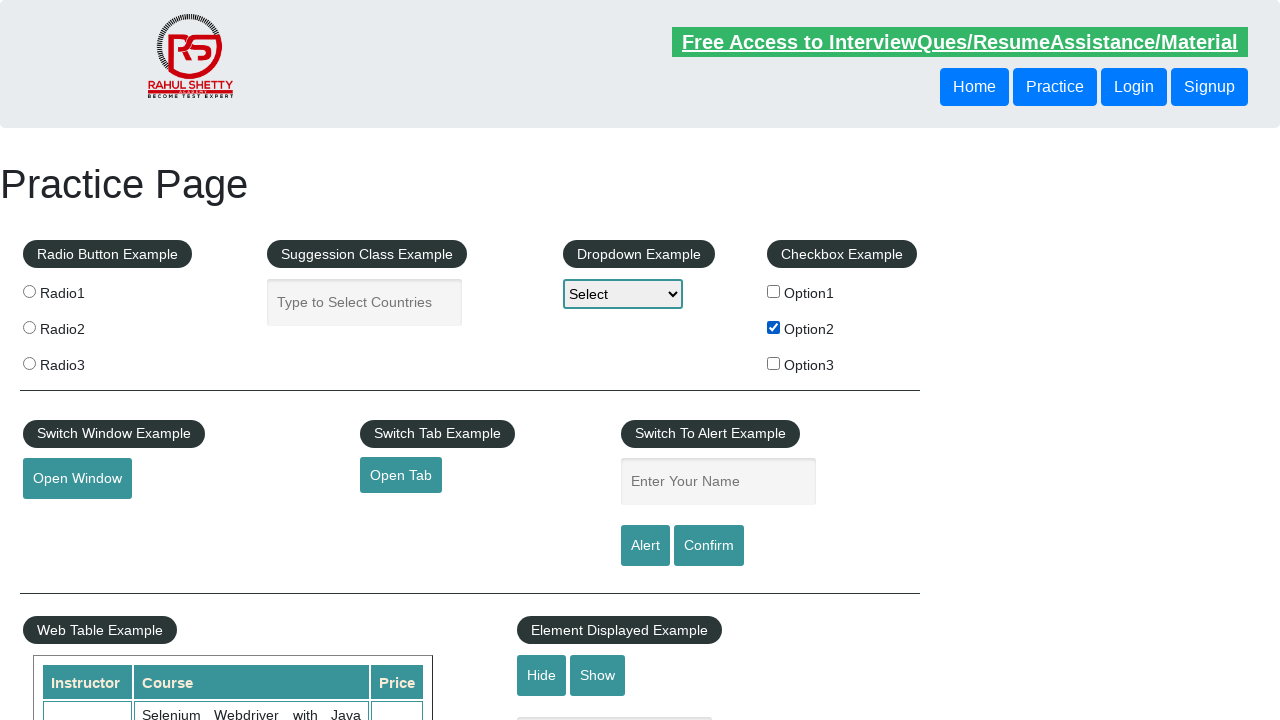

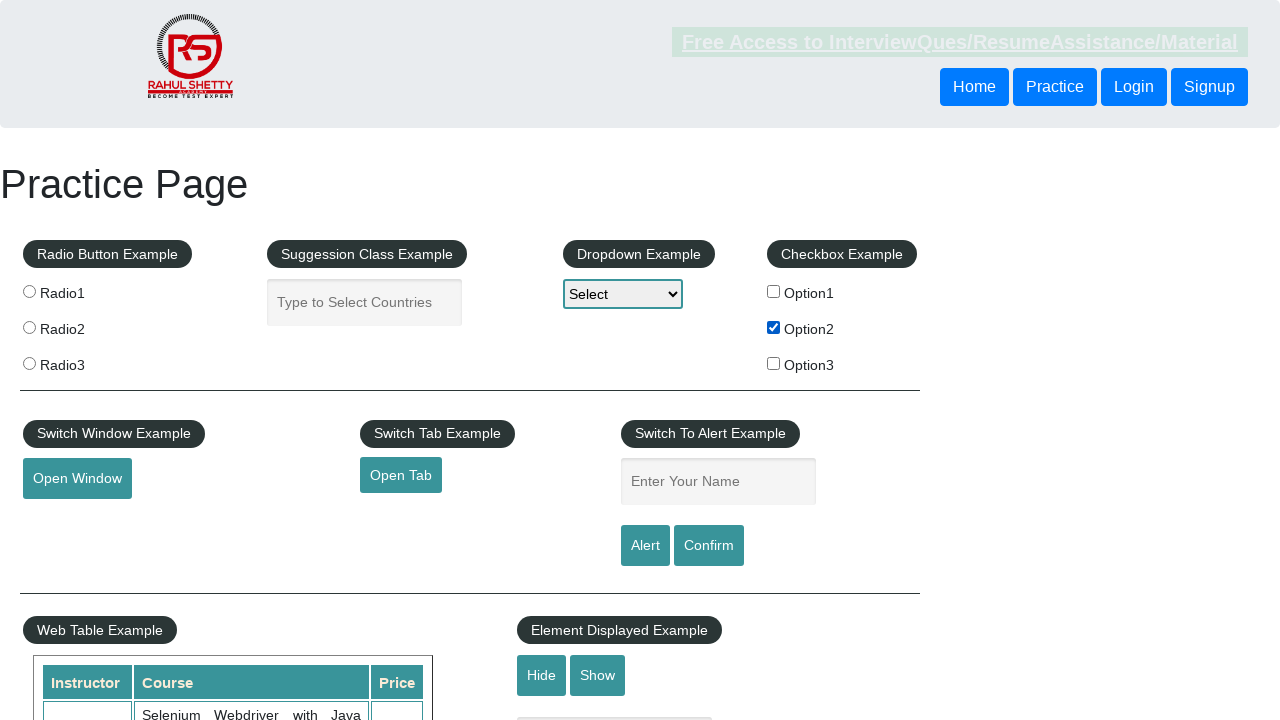